Tests dynamic loading functionality by clicking a start button and waiting for hidden content to become visible, then verifying the loaded text.

Starting URL: https://the-internet.herokuapp.com/dynamic_loading/1

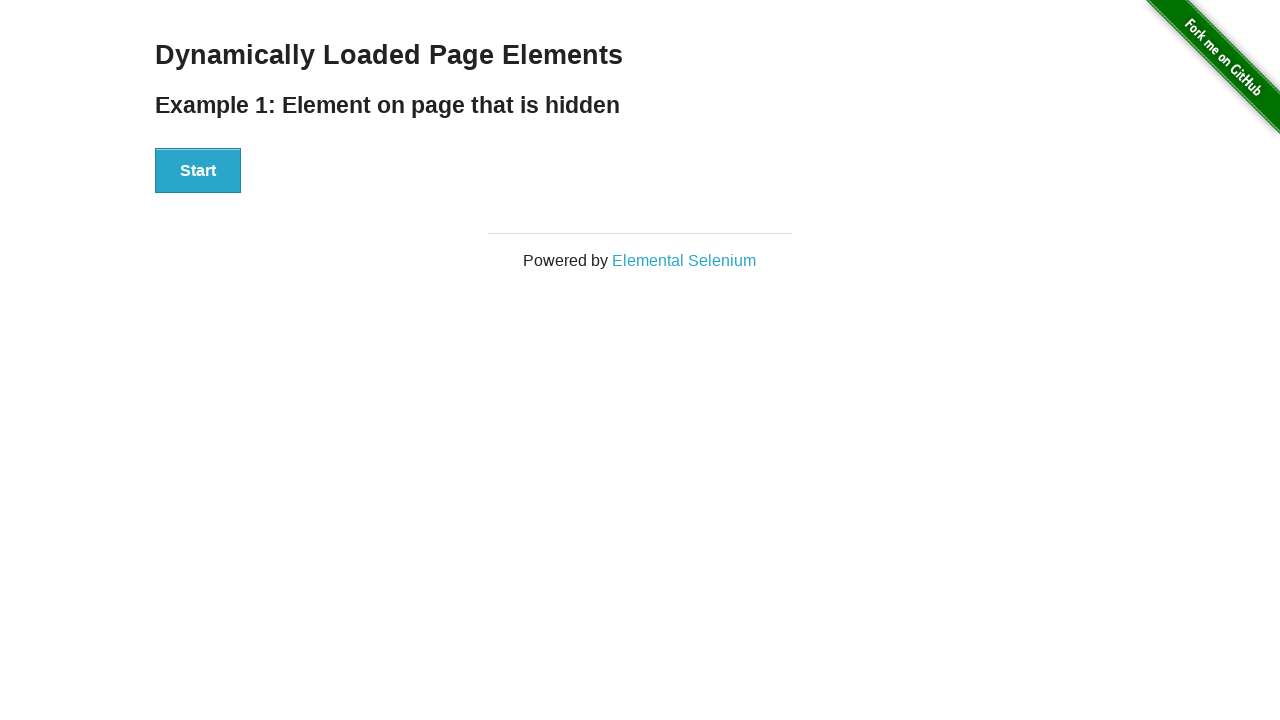

Clicked the Start button to trigger dynamic loading at (198, 171) on div#start button
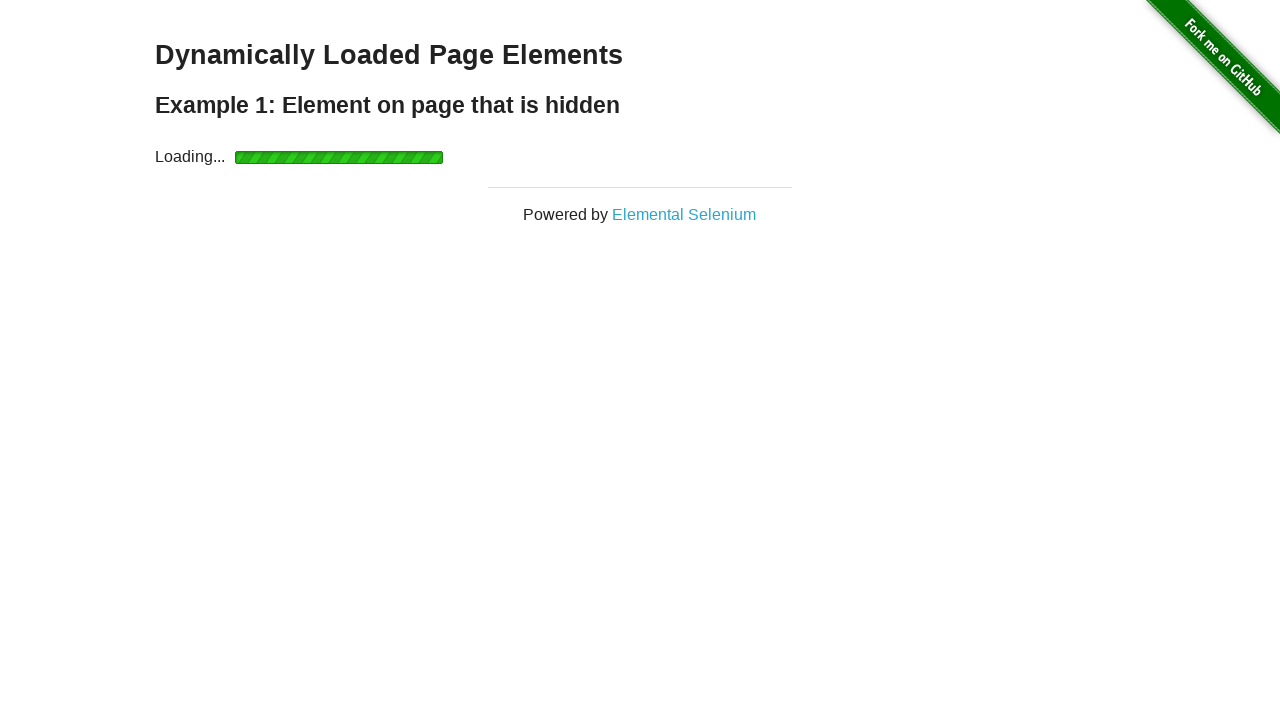

Waited for finish element h4 to become visible
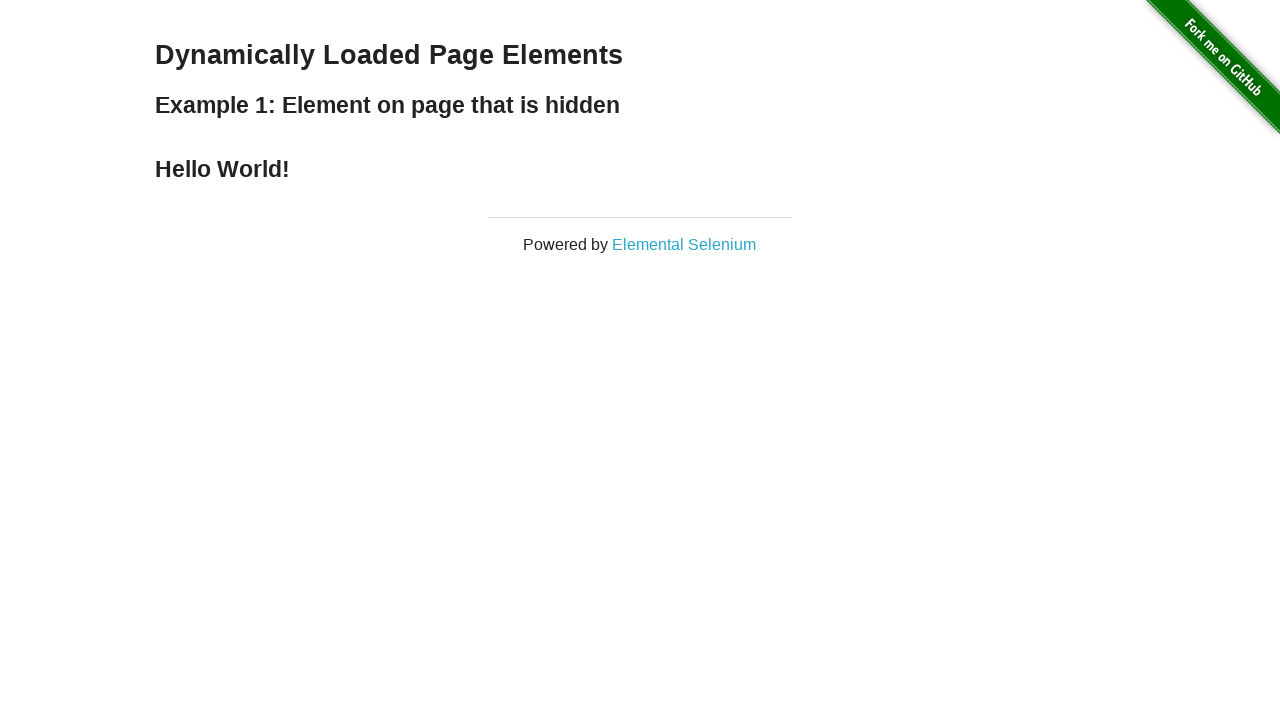

Retrieved loaded text: 'Hello World!'
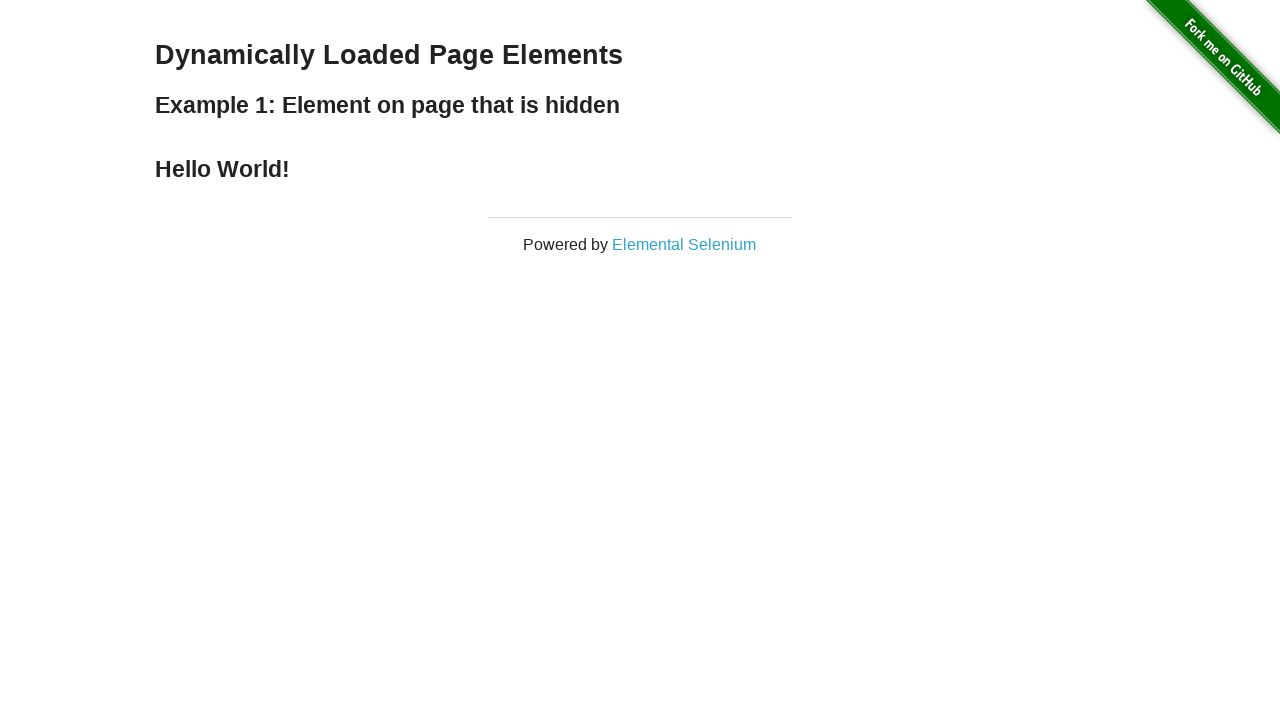

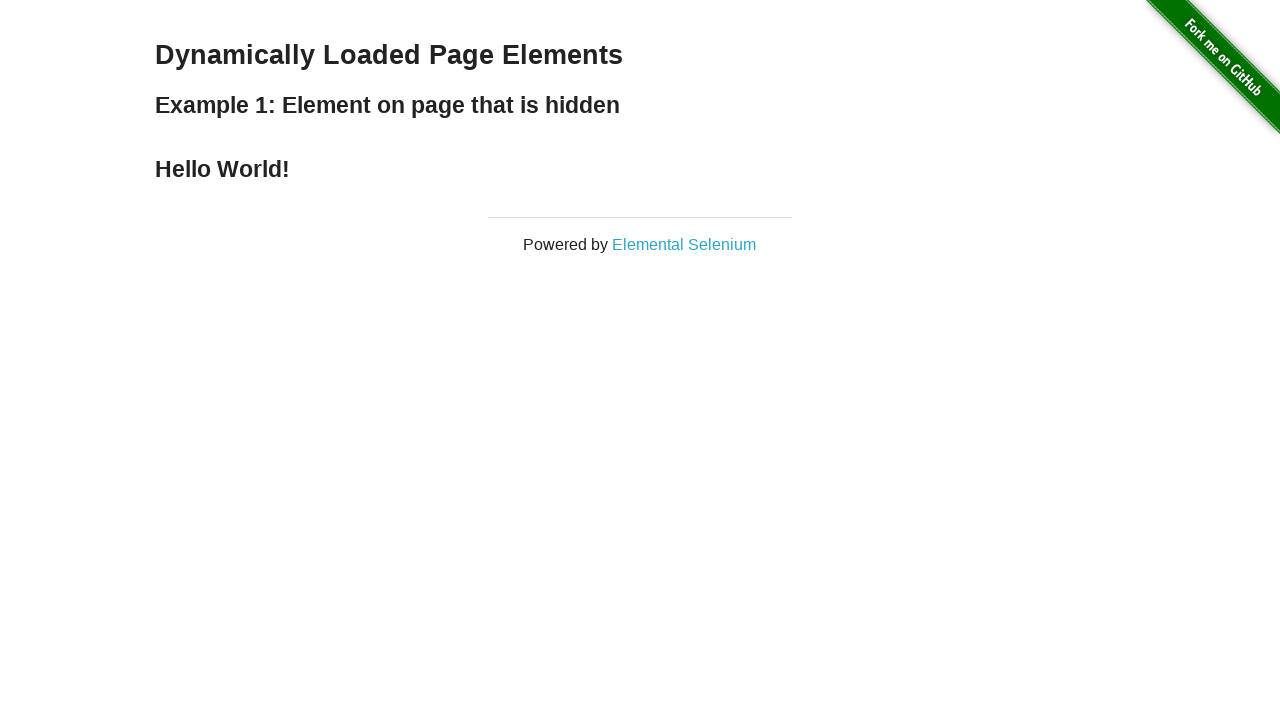